Navigates to an LMS website, clicks on "All Courses" link, and counts the number of courses displayed on the page

Starting URL: https://alchemy.hguy.co/lms

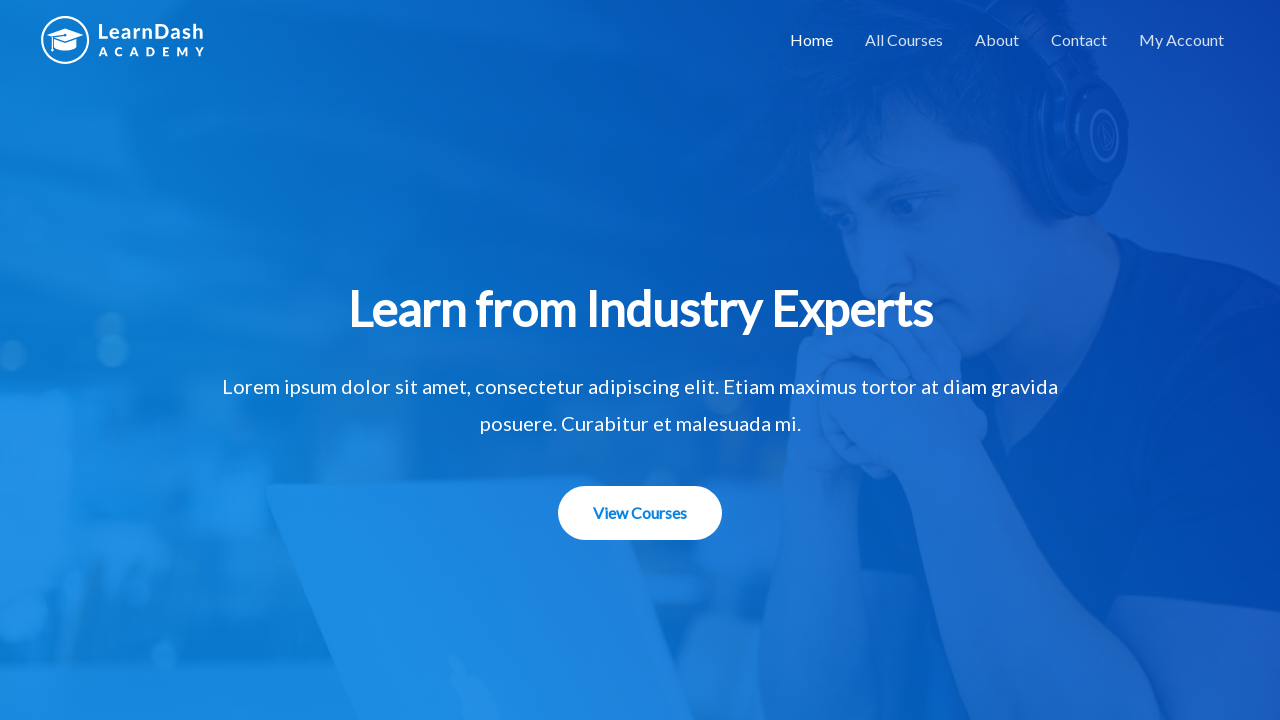

Clicked on 'All Courses' link at (904, 40) on xpath=//a[text()='All Courses']
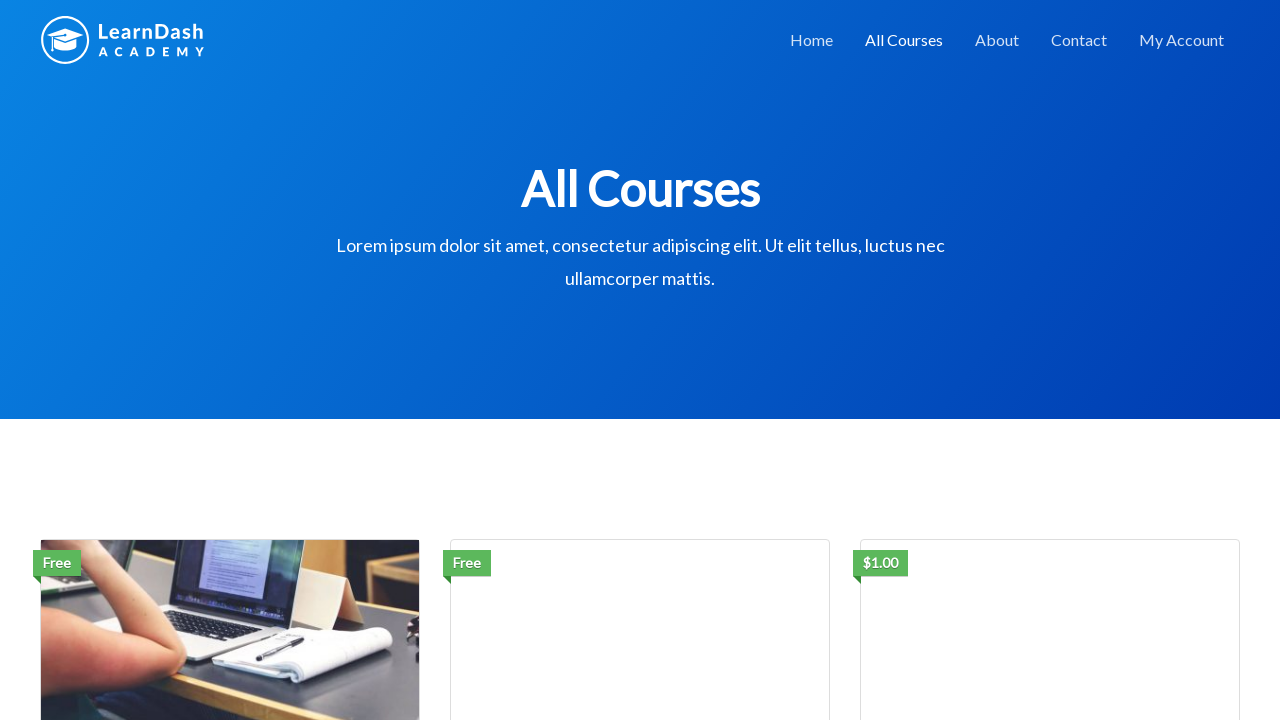

Course elements loaded on the page
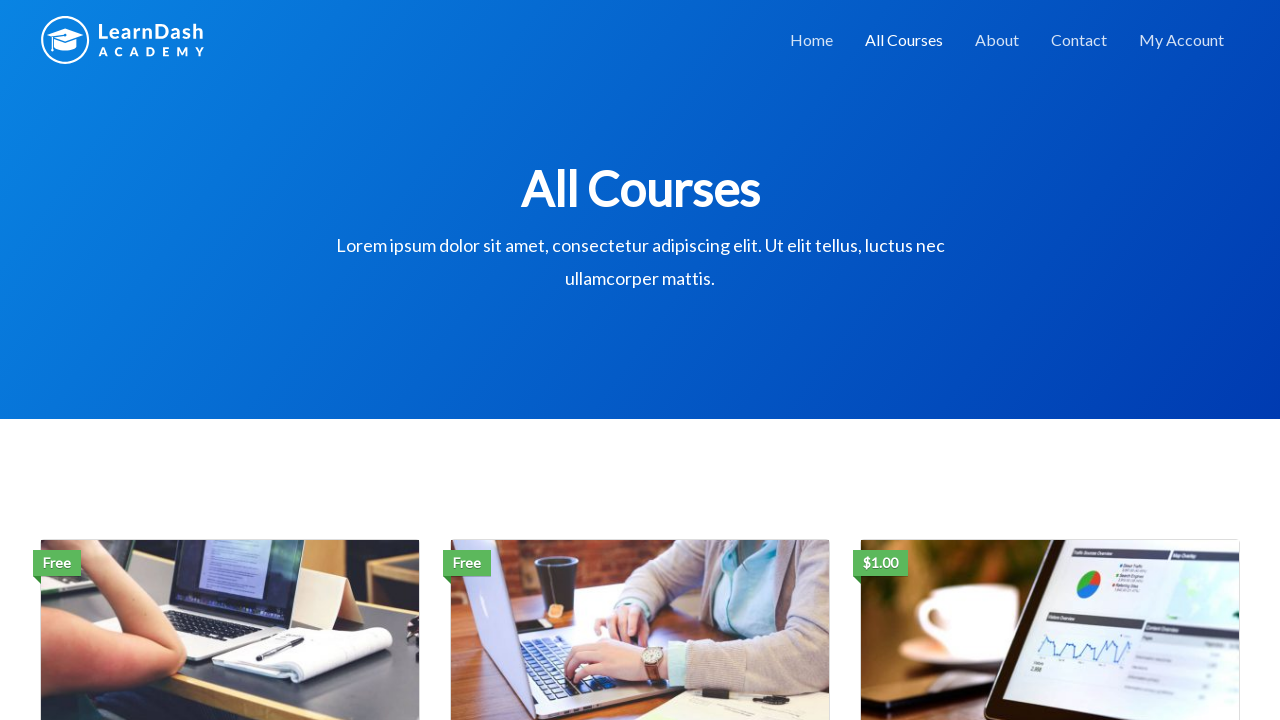

Located and counted 3 courses on the page
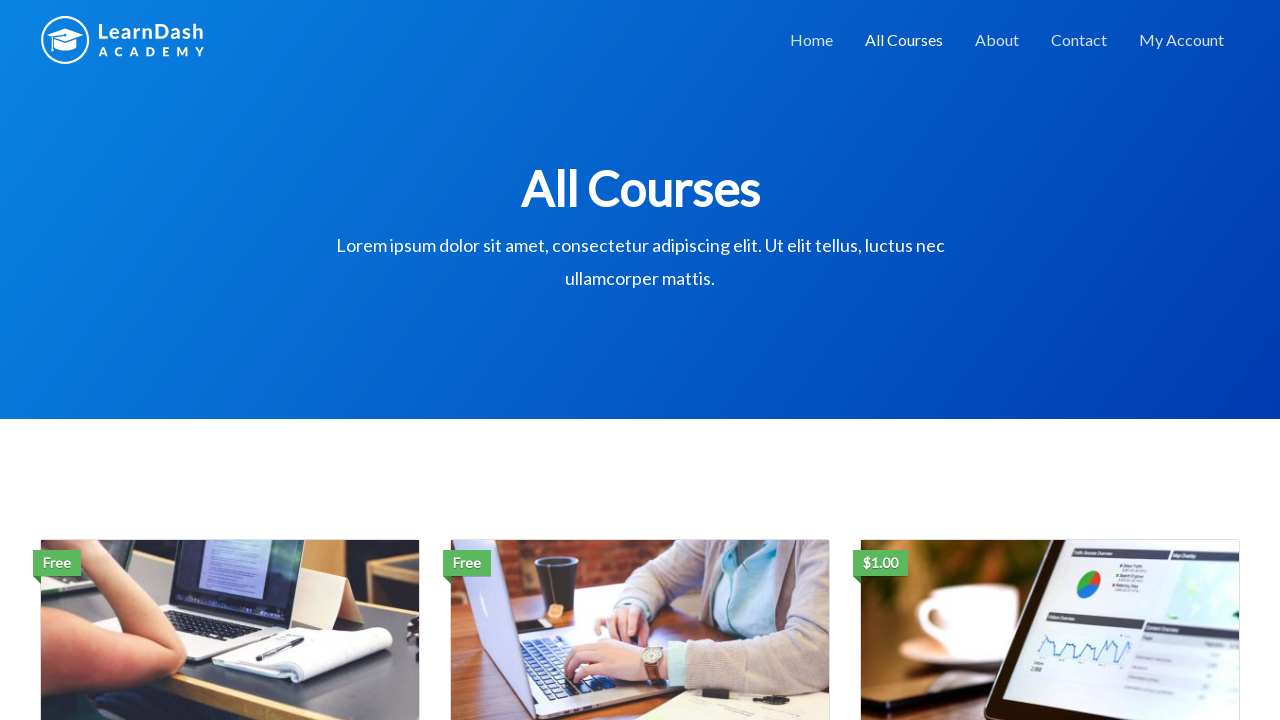

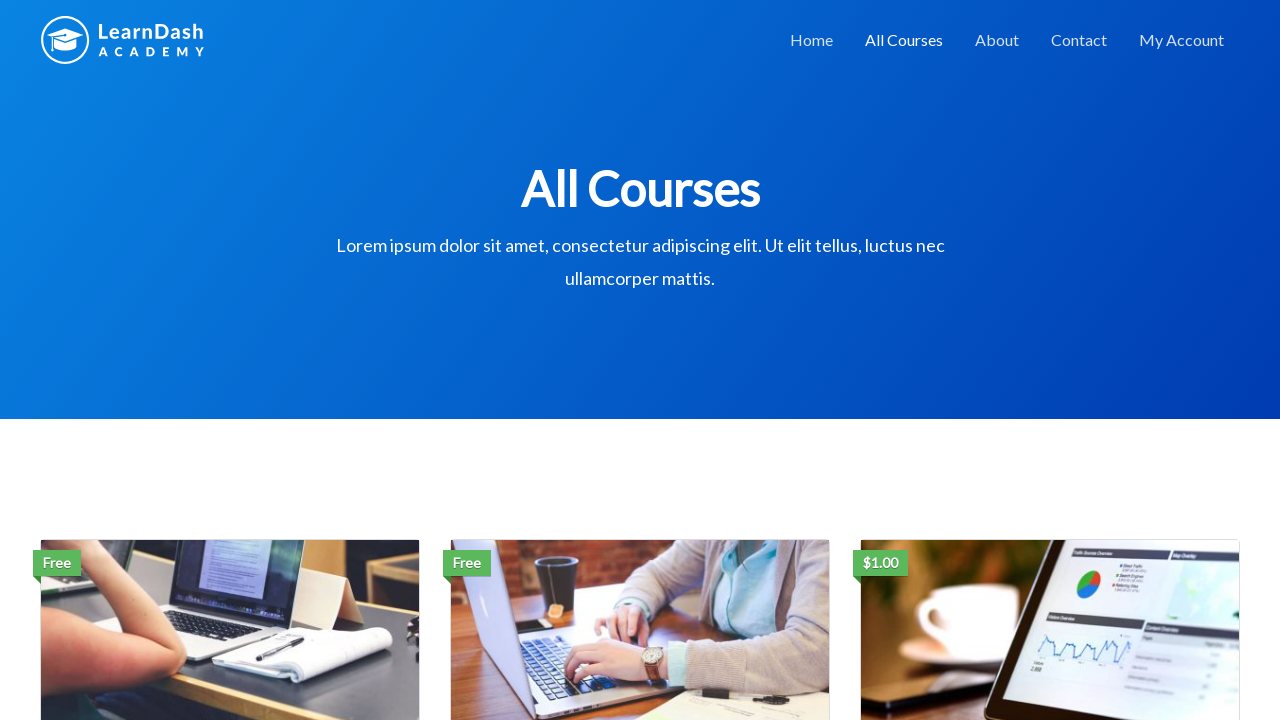